Tests placing an order with an empty cart by navigating to cart and clicking place order

Starting URL: https://www.demoblaze.com/

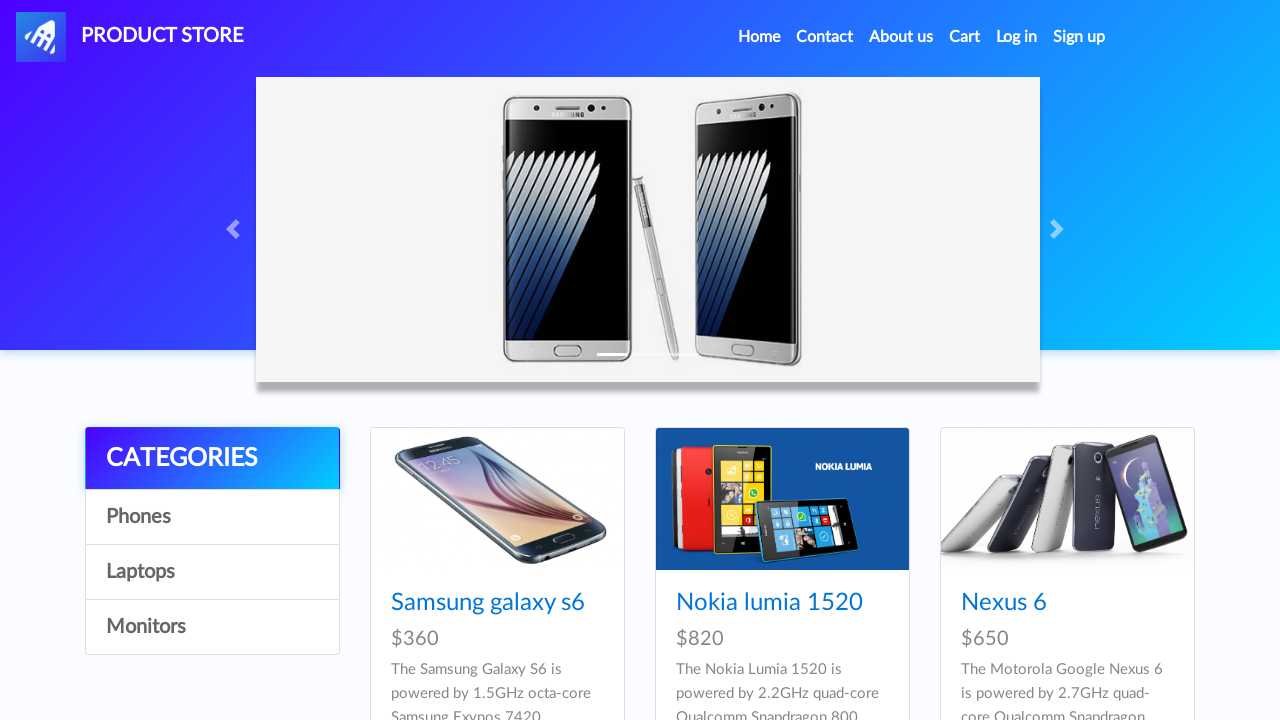

Clicked on cart link to navigate to shopping cart at (965, 37) on #cartur
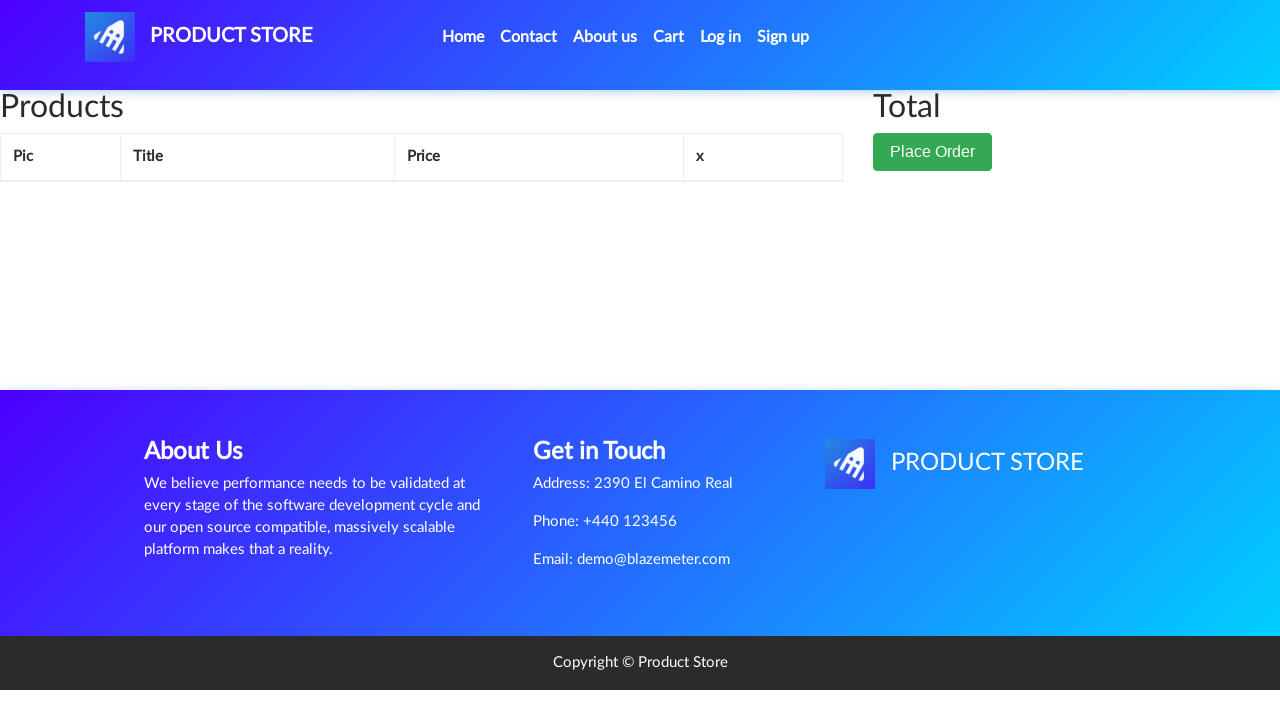

Clicked Place Order button with empty cart at (933, 152) on button:has-text('Place Order')
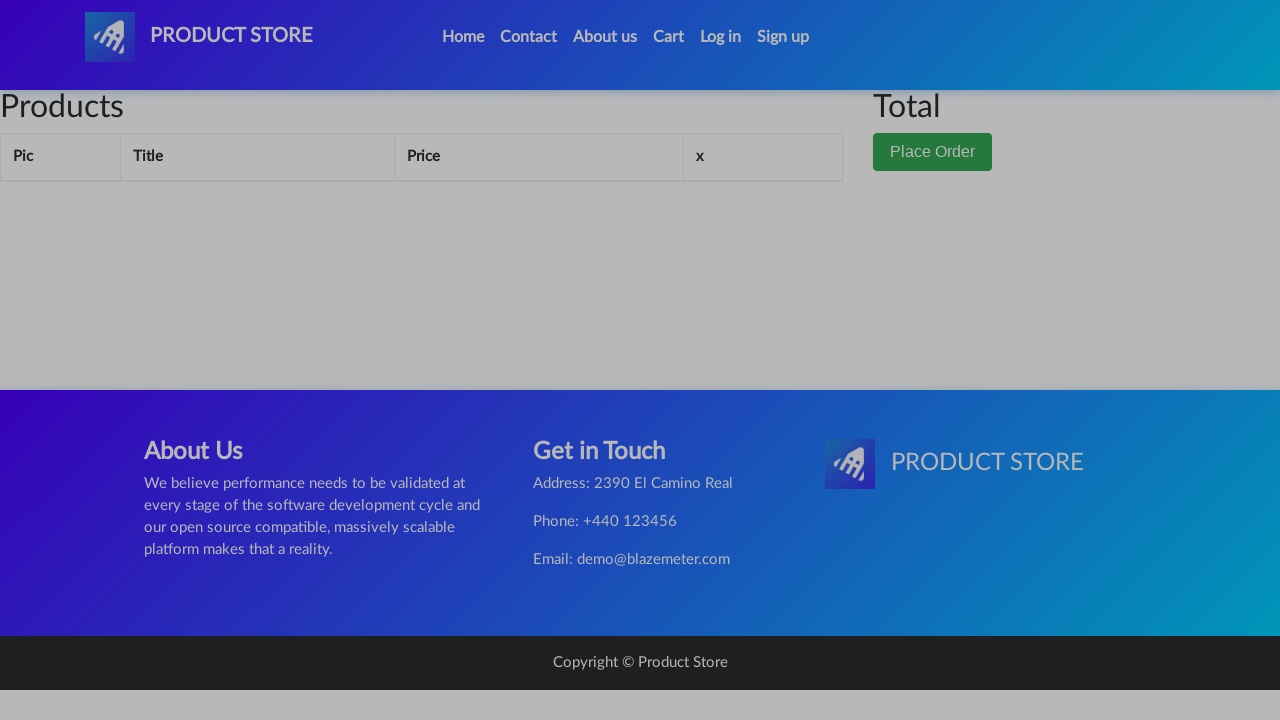

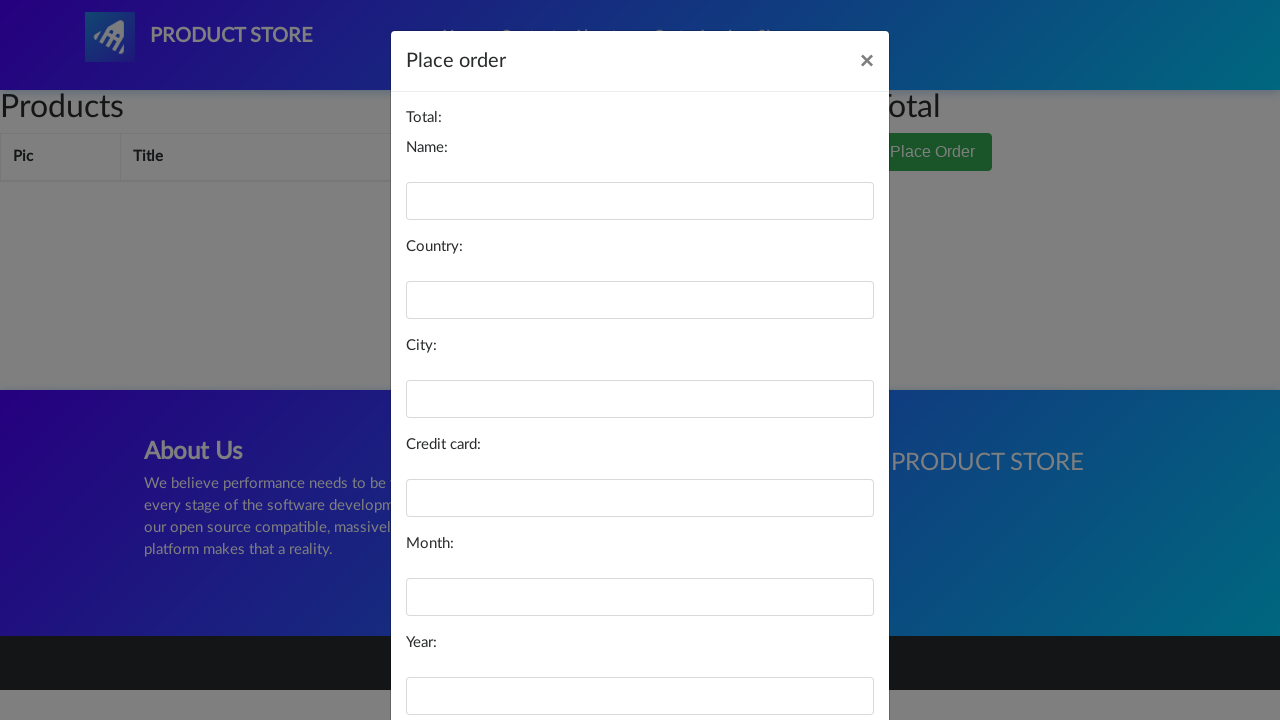